Tests clicking Get Started buttons for data structures when not logged in to verify alert message

Starting URL: https://dsportalapp.herokuapp.com/home

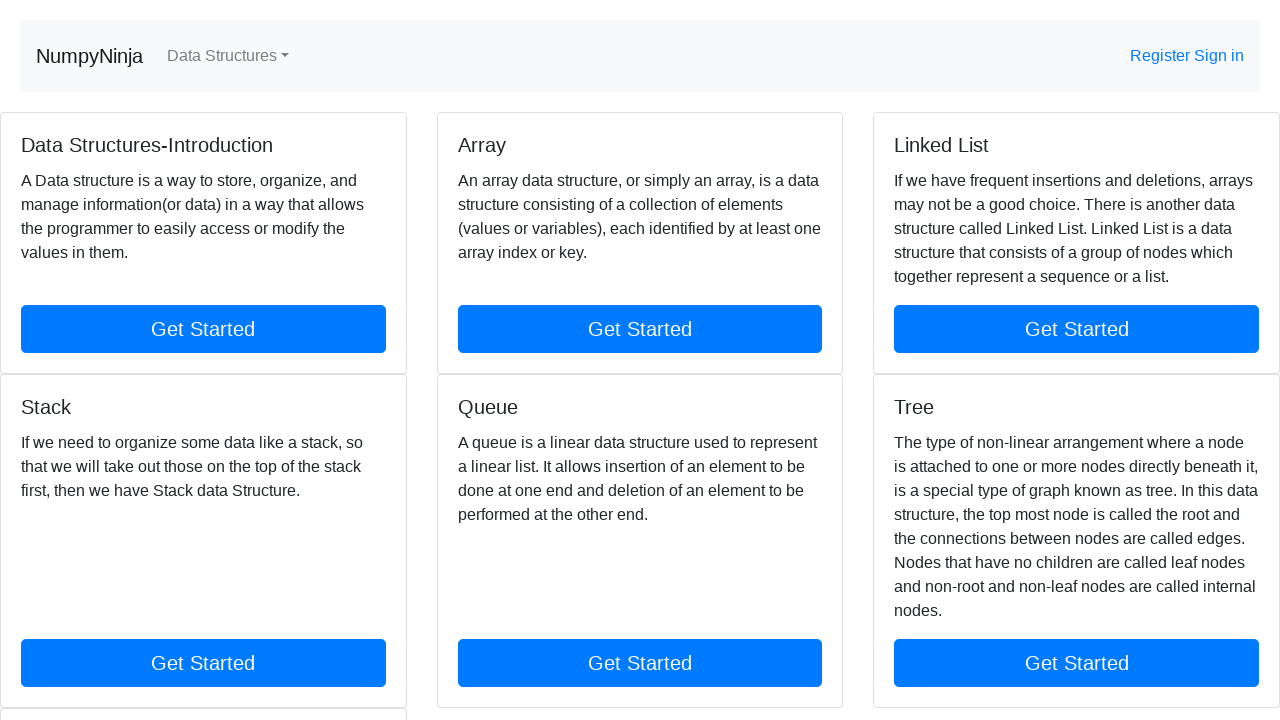

Clicked Get Started button for Array data structure at (640, 329) on a[href='array']:has-text('Get Started')
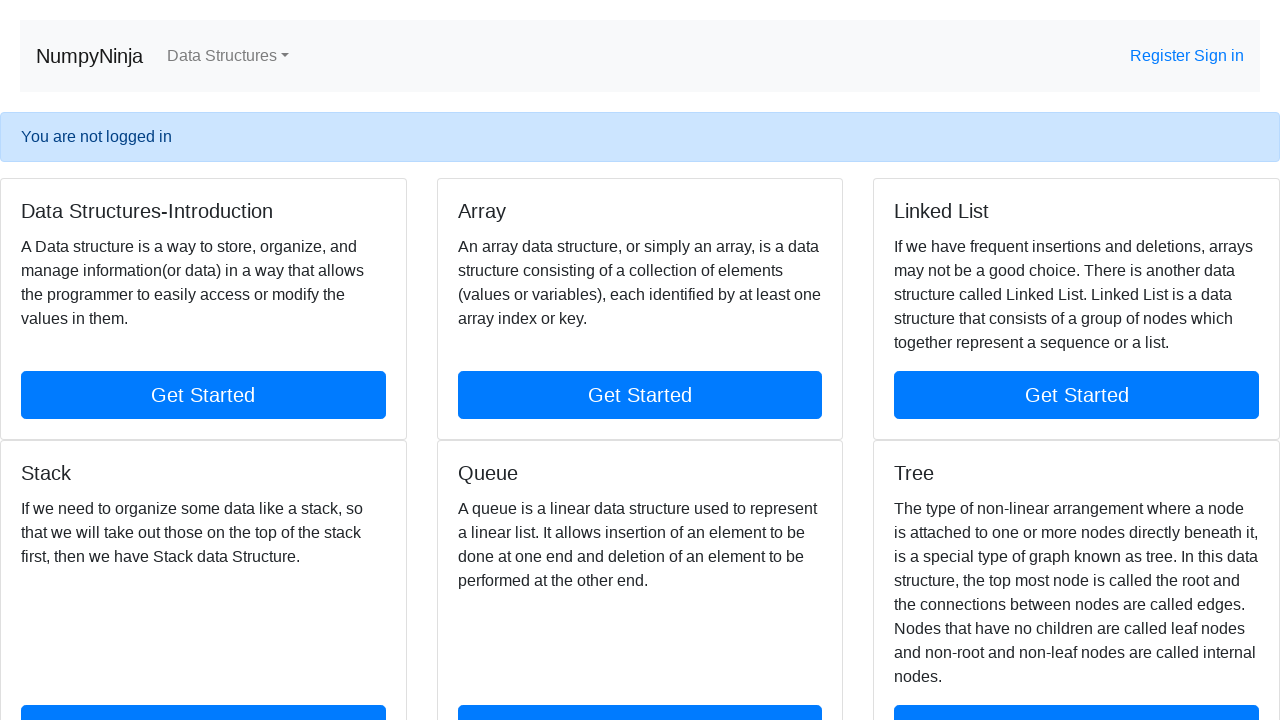

Retrieved alert message text content
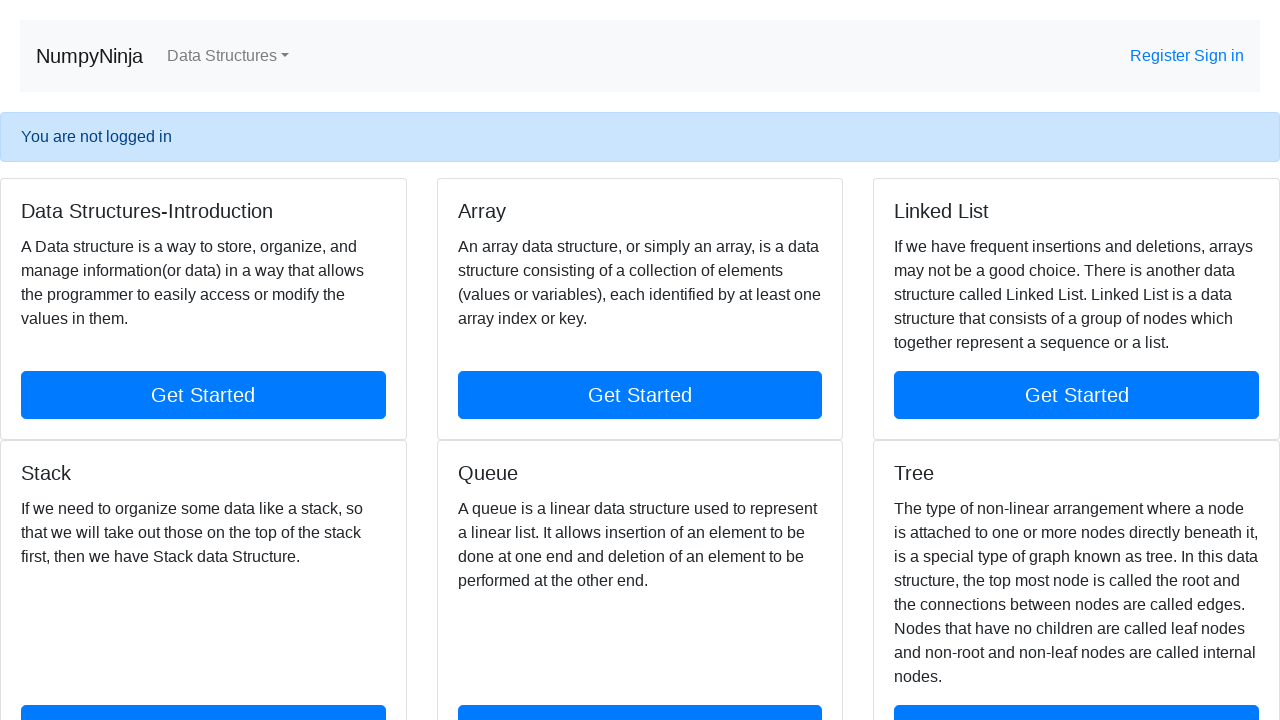

Clicked Get Started button for Stack data structure at (203, 696) on a[href='stack']:has-text('Get Started')
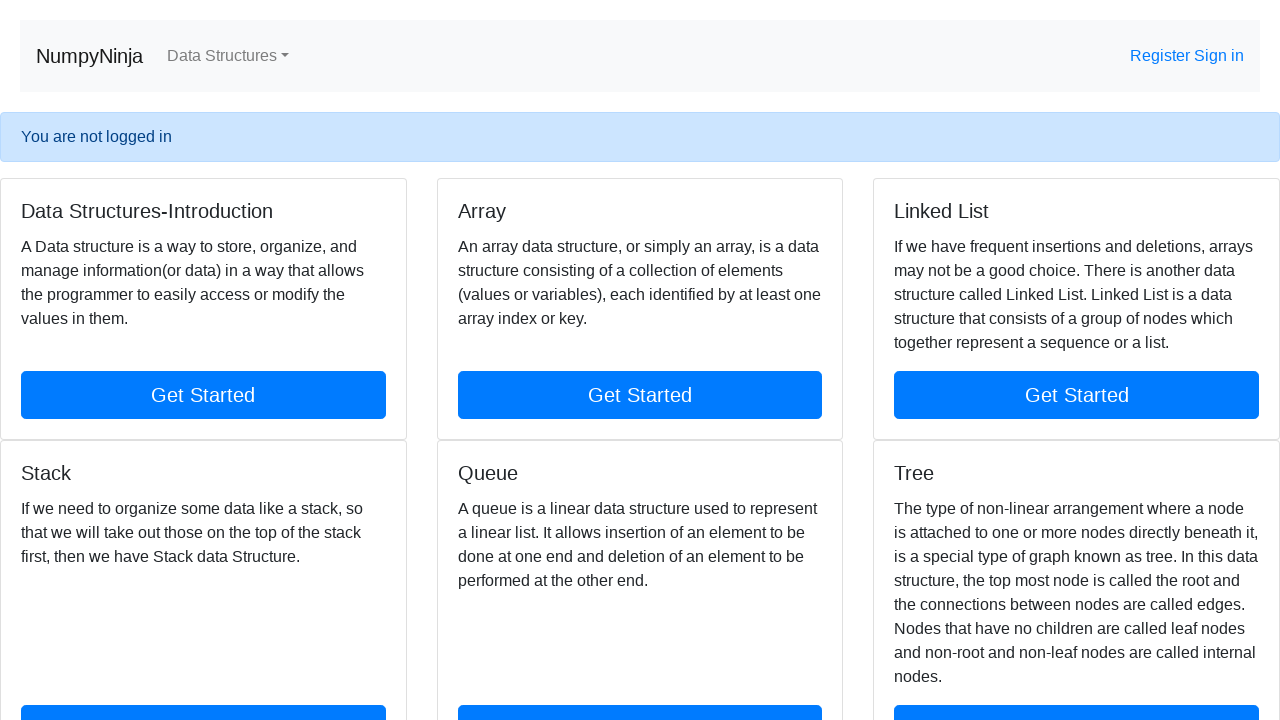

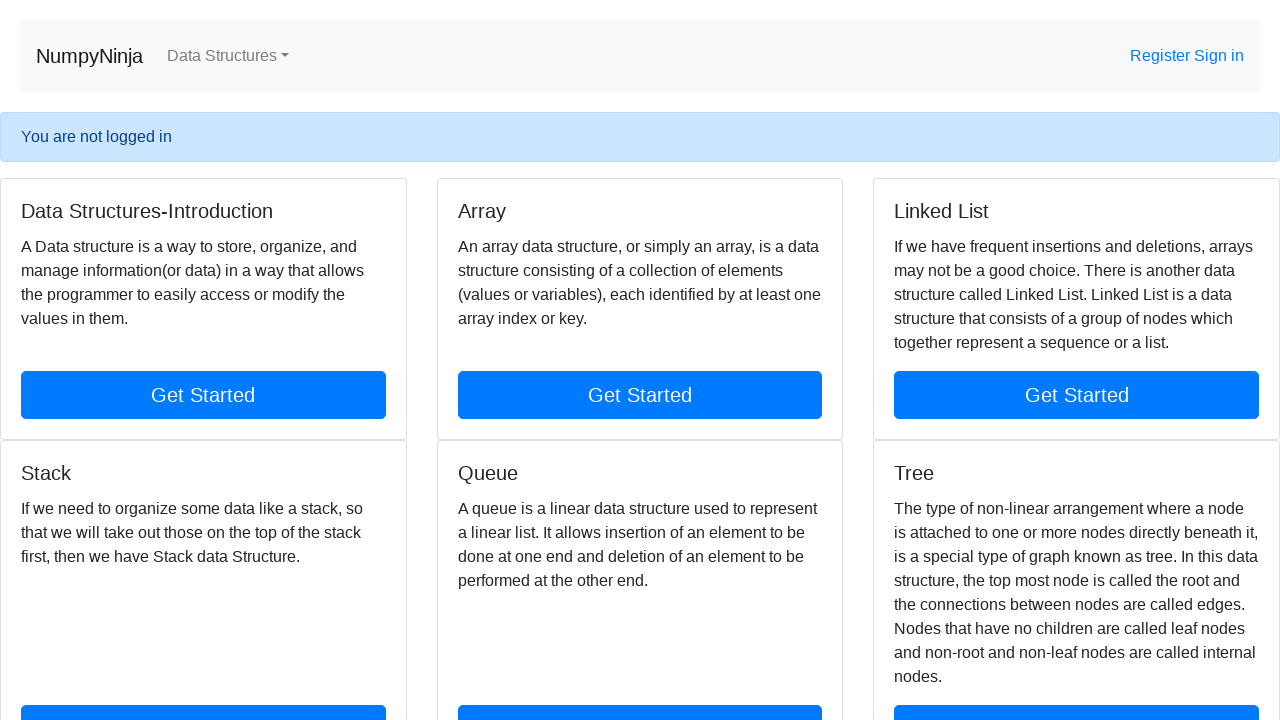